Navigates to HYR Tutorials website and verifies the page title

Starting URL: https://www.hyrtutorials.com/#

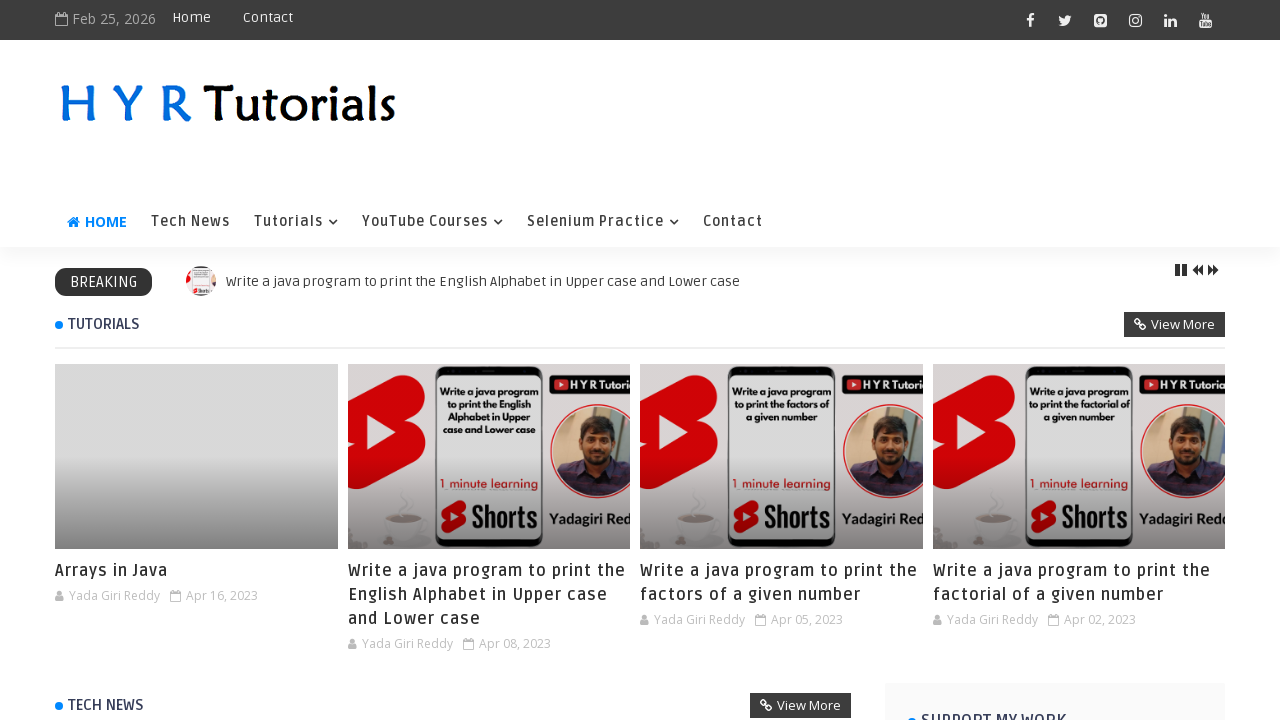

Retrieved page title
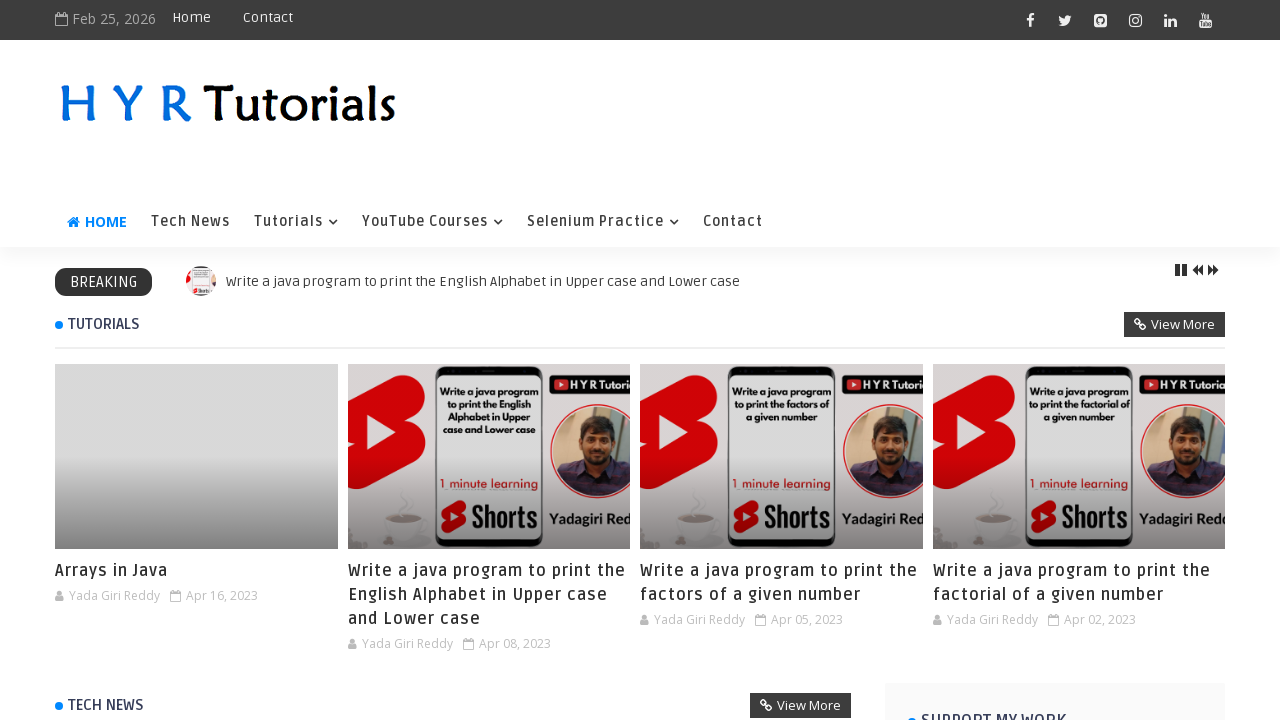

Verified page title contains 'H Y R Tutorials'
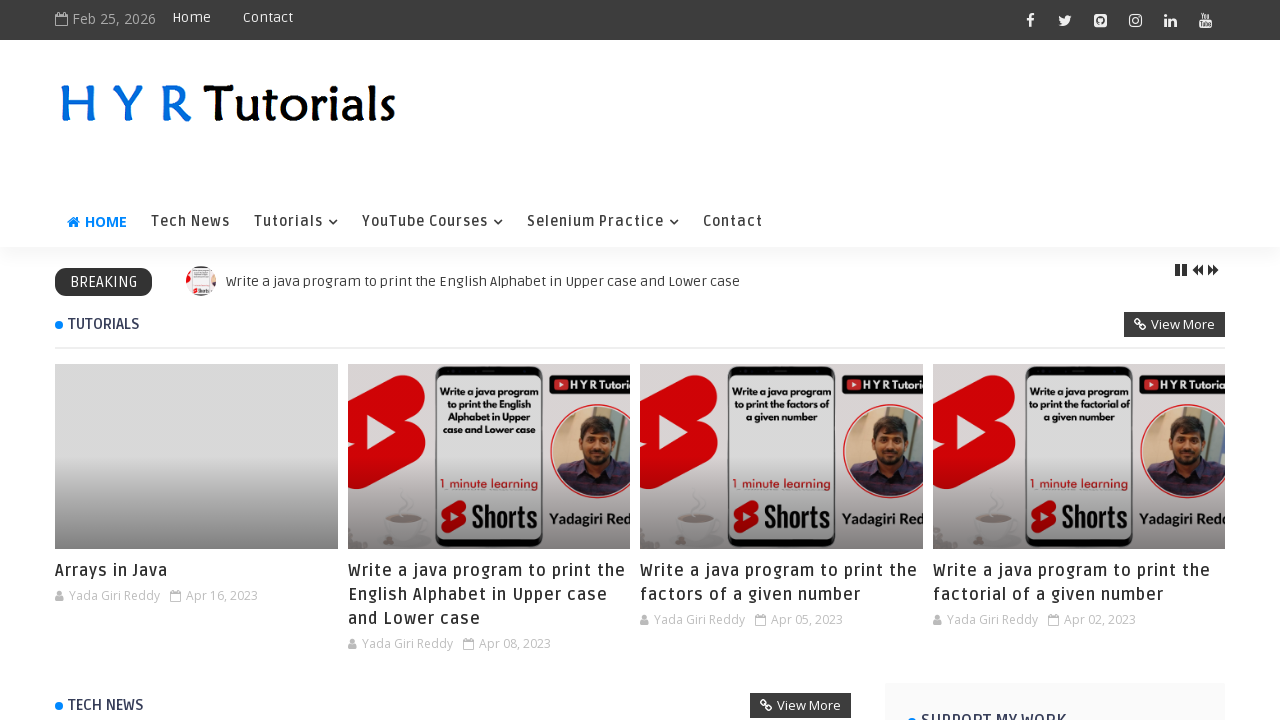

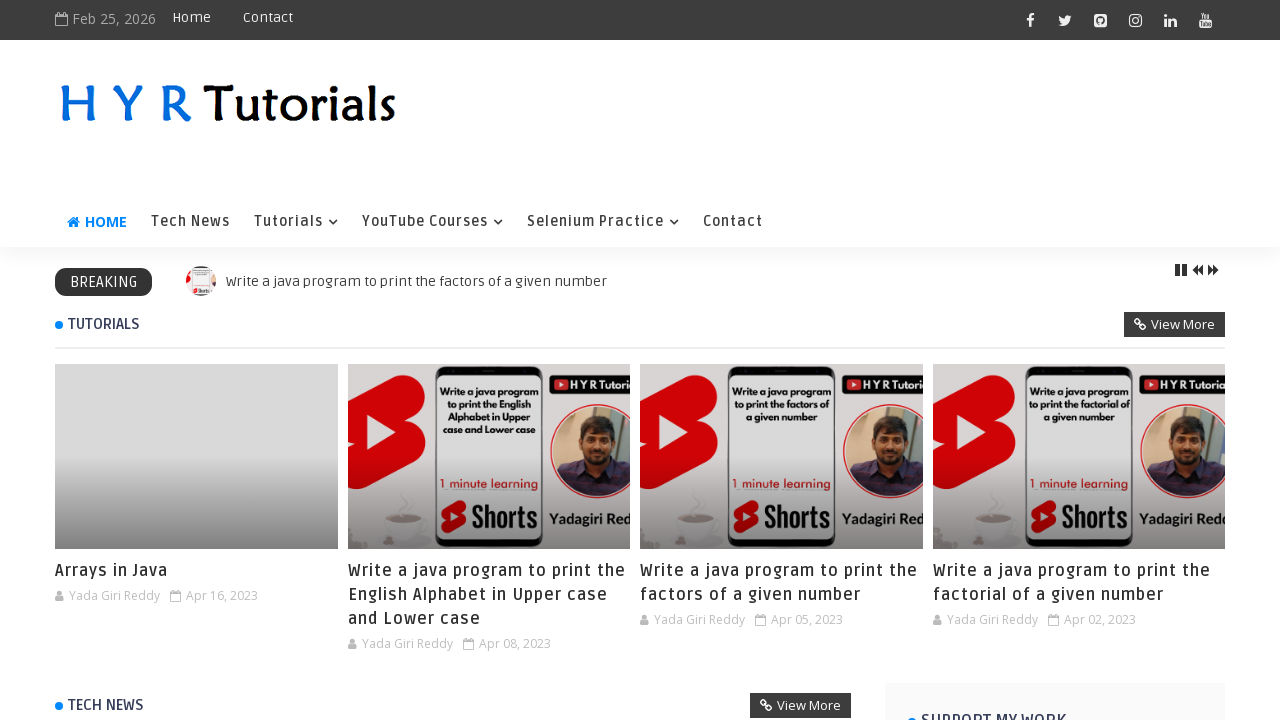